Tests searching for a specific item ("Rice") across paginated table results by clicking through pages until the item is found

Starting URL: https://rahulshettyacademy.com/seleniumPractise/#/offers

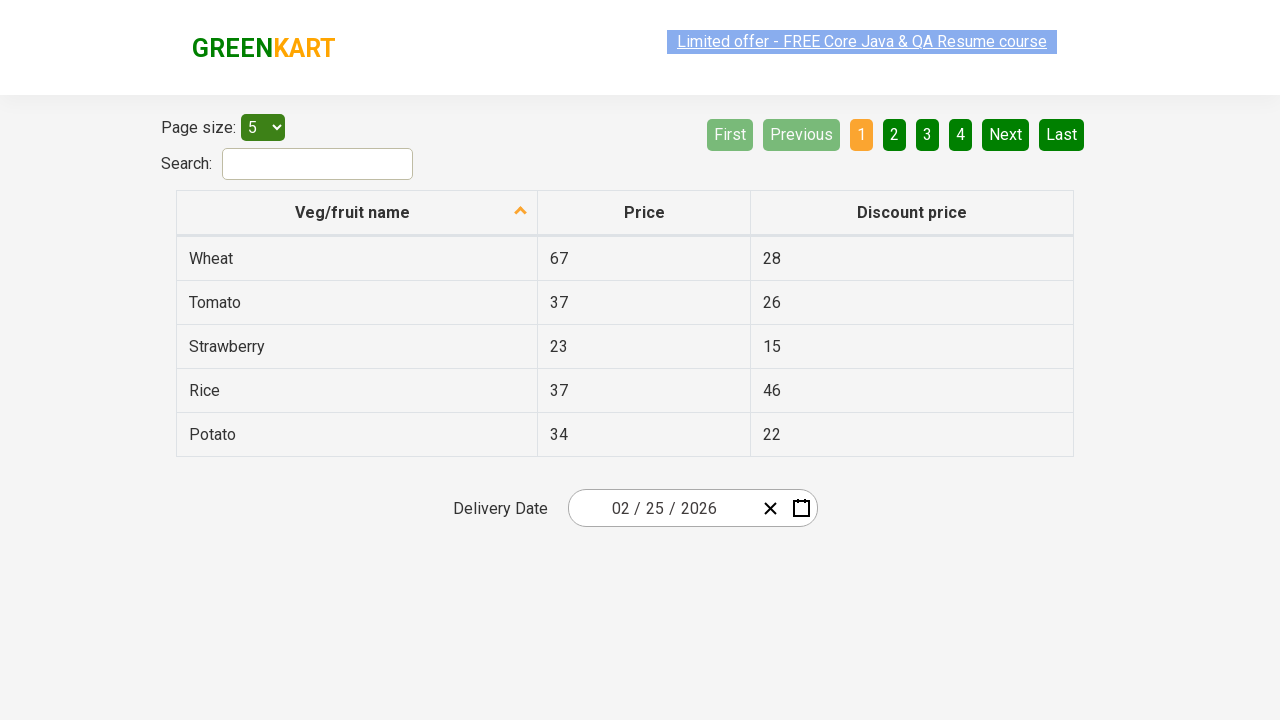

Clicked first column header to sort table at (357, 213) on xpath=//tr/th[1]
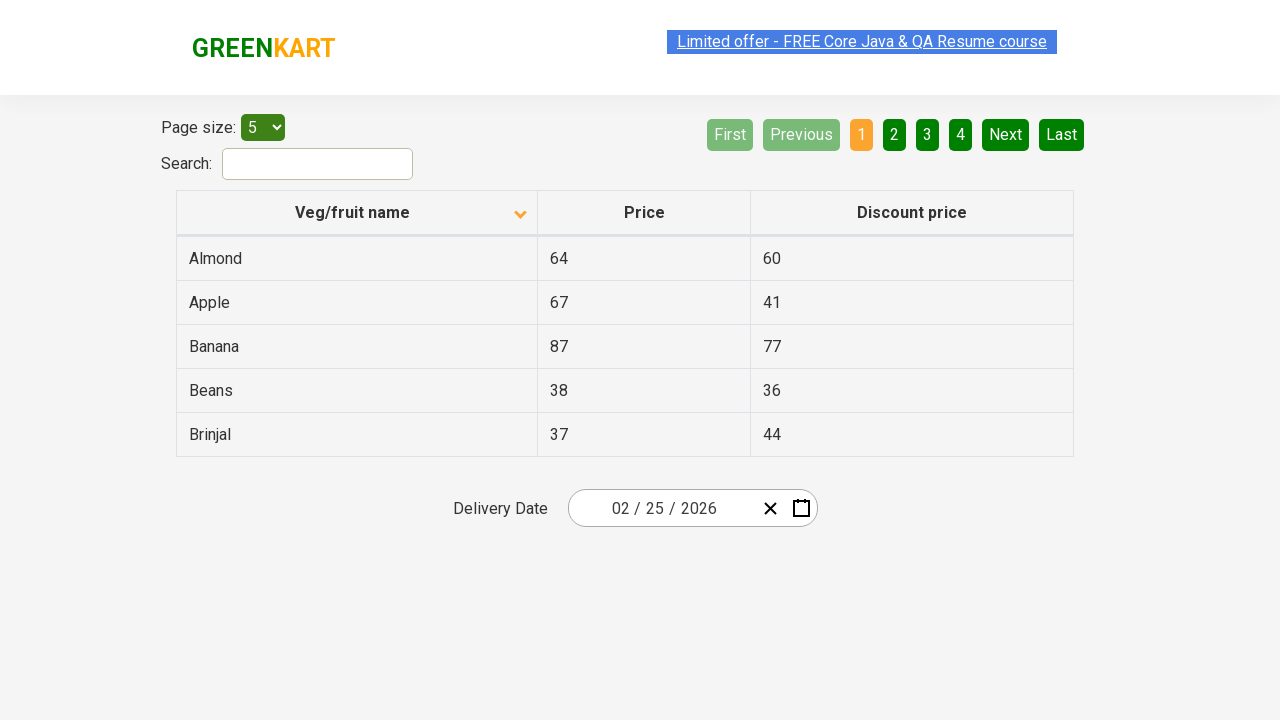

Searched for 'Rice' in current page table cells
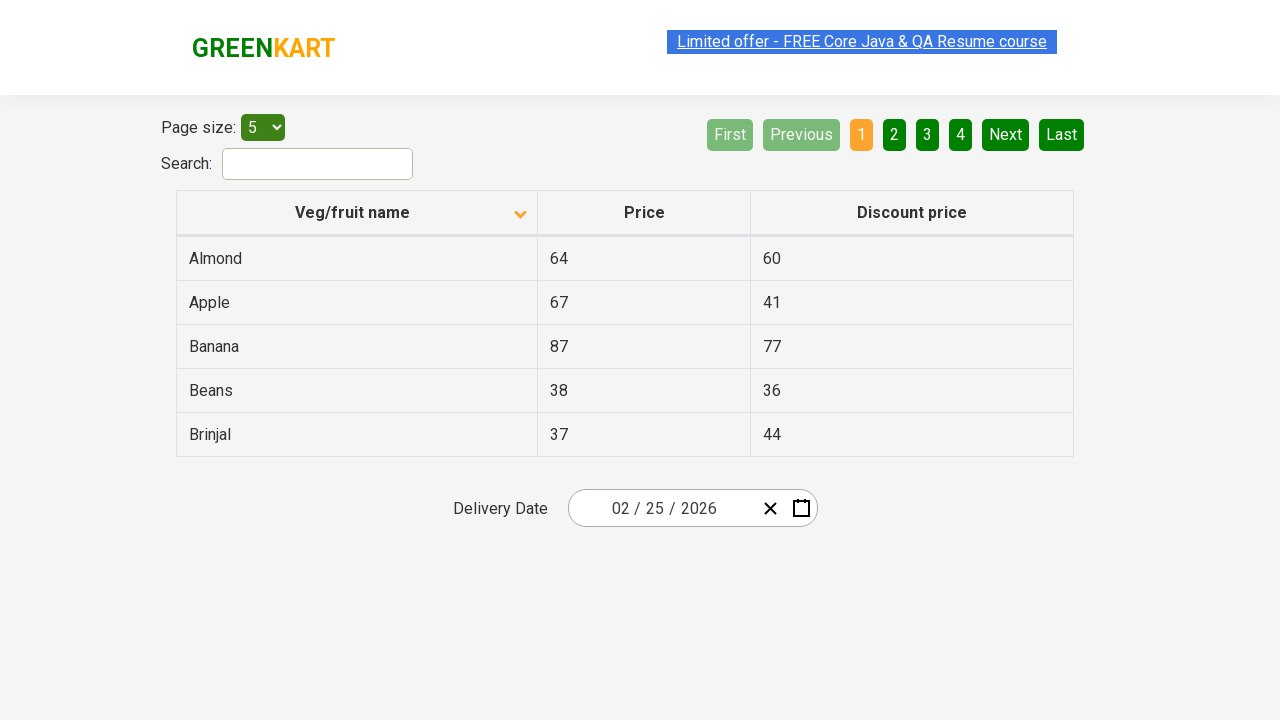

Rice not found on current page, clicked Next button to navigate to next page at (1006, 134) on a[aria-label='Next']
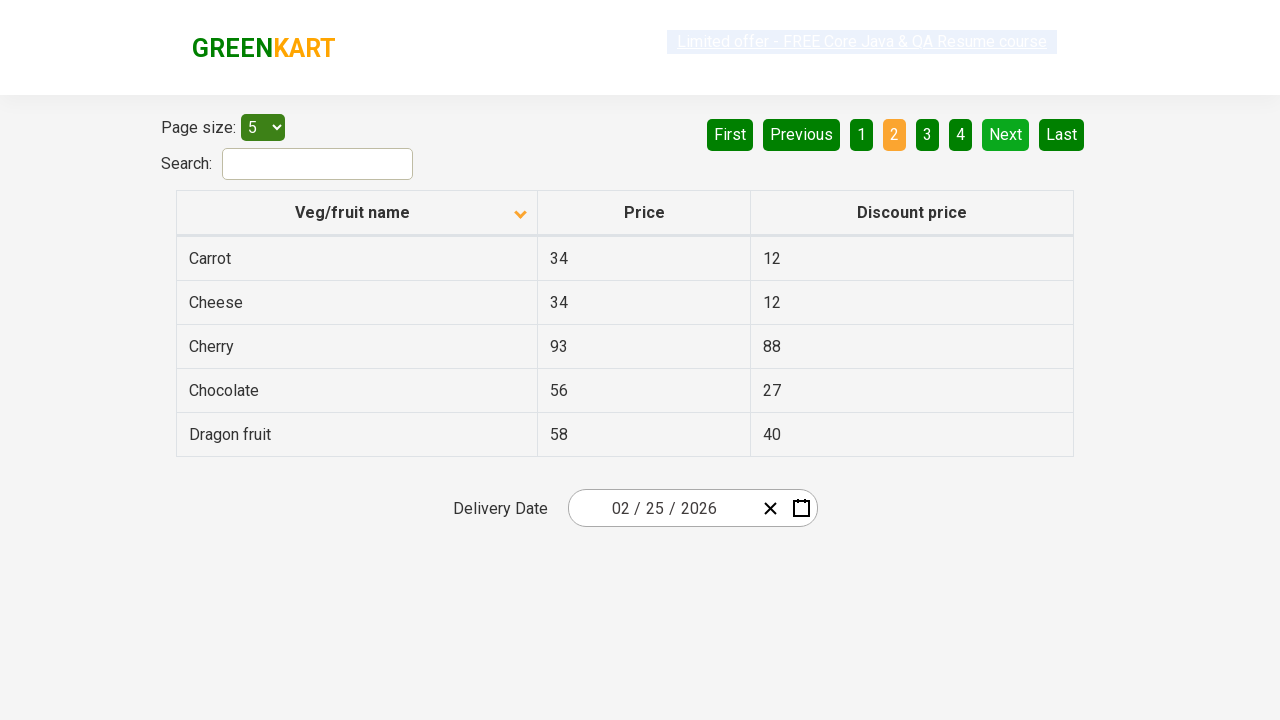

Searched for 'Rice' in current page table cells
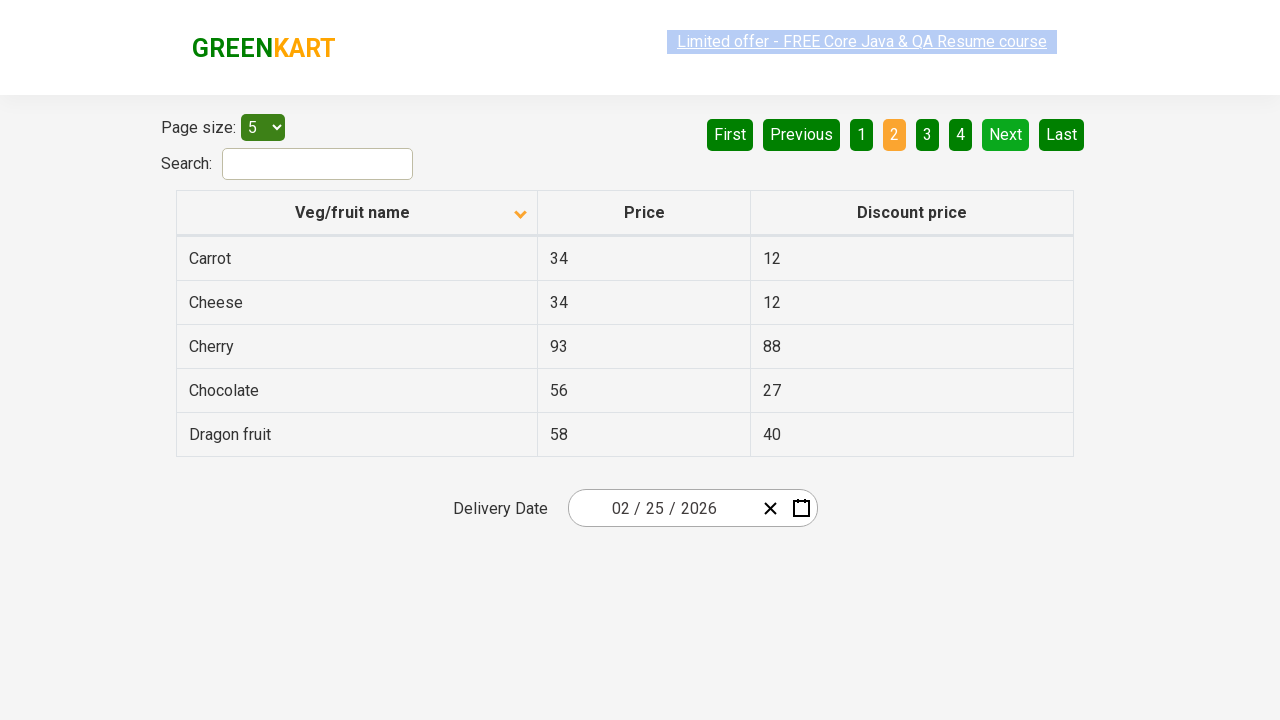

Rice not found on current page, clicked Next button to navigate to next page at (1006, 134) on a[aria-label='Next']
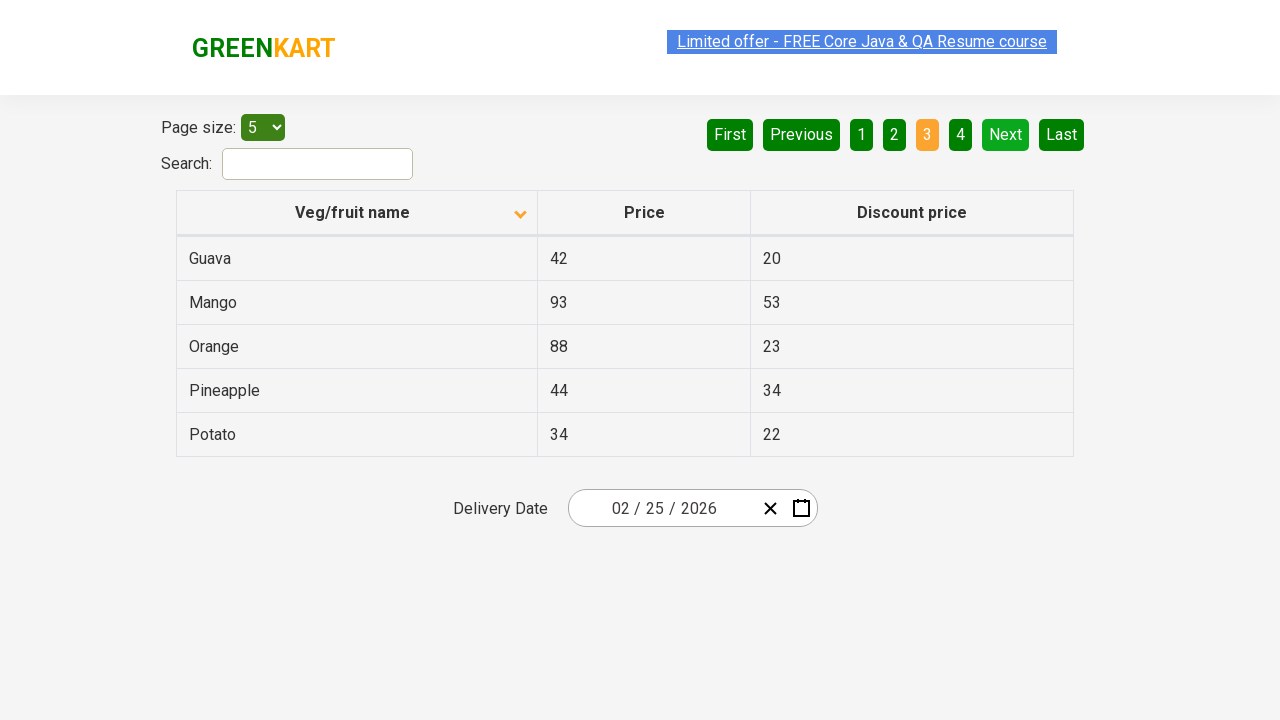

Searched for 'Rice' in current page table cells
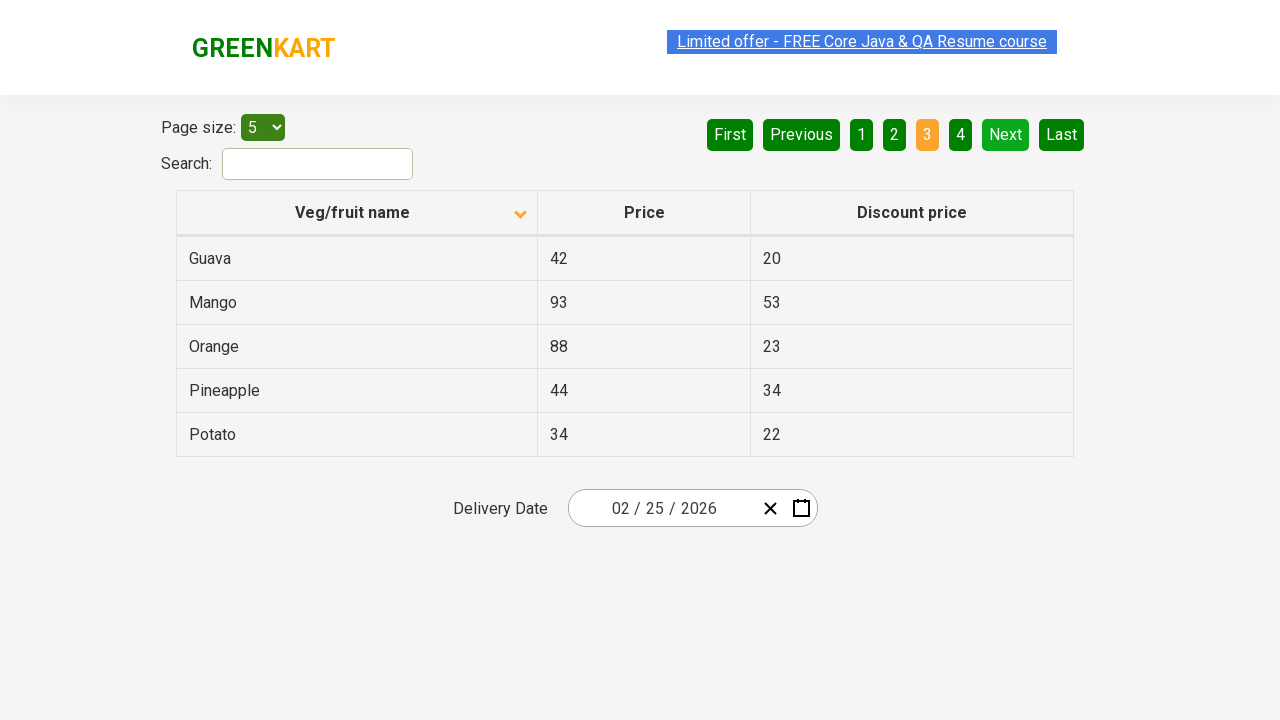

Rice not found on current page, clicked Next button to navigate to next page at (1006, 134) on a[aria-label='Next']
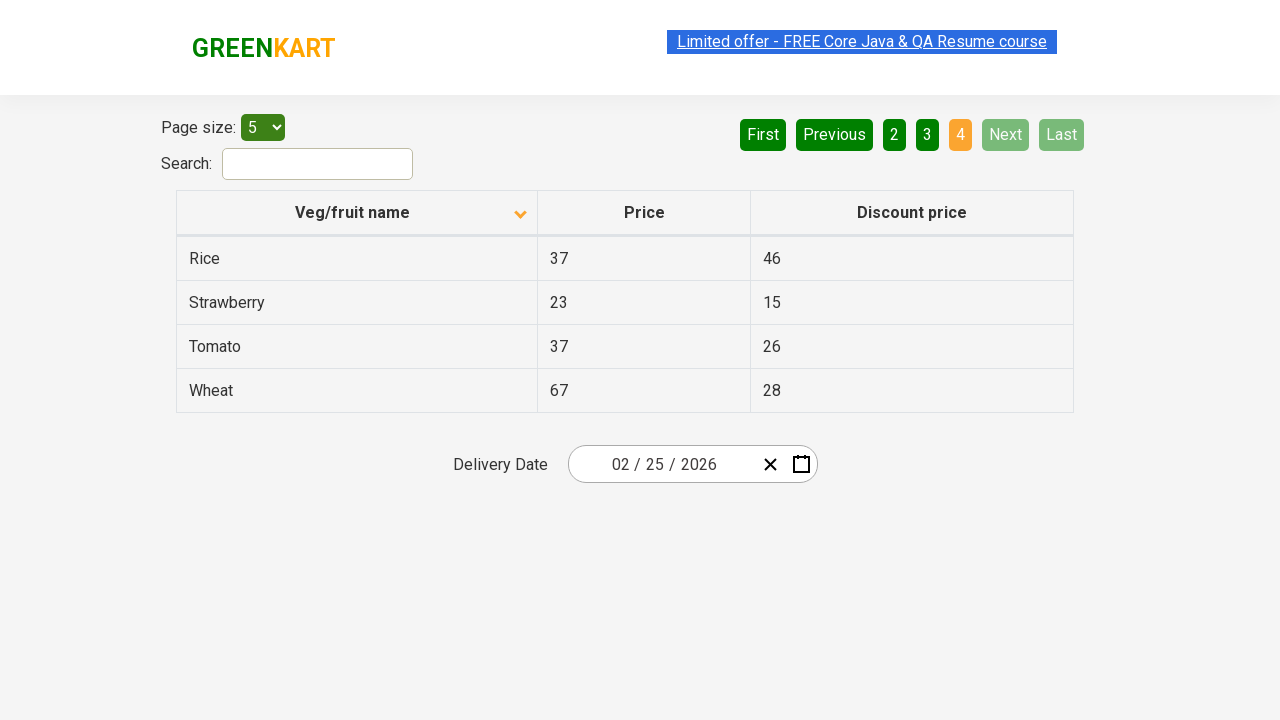

Searched for 'Rice' in current page table cells
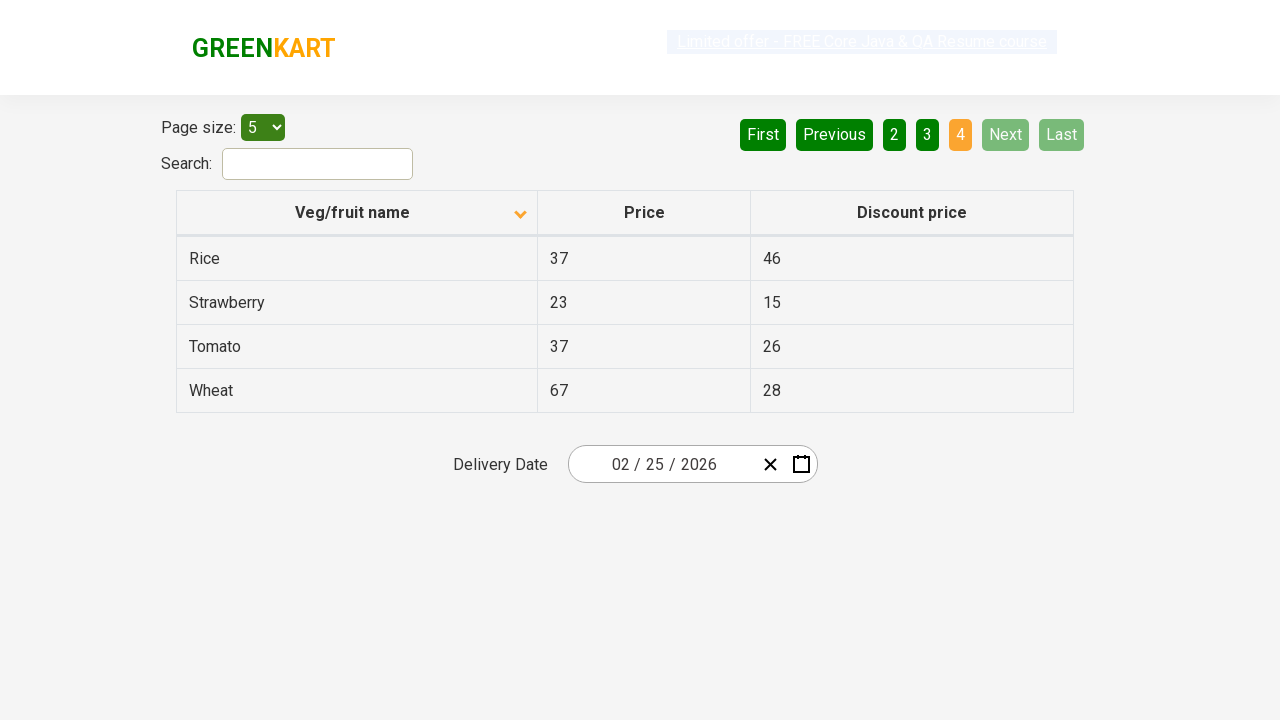

Found 'Rice' on current page with price: 37
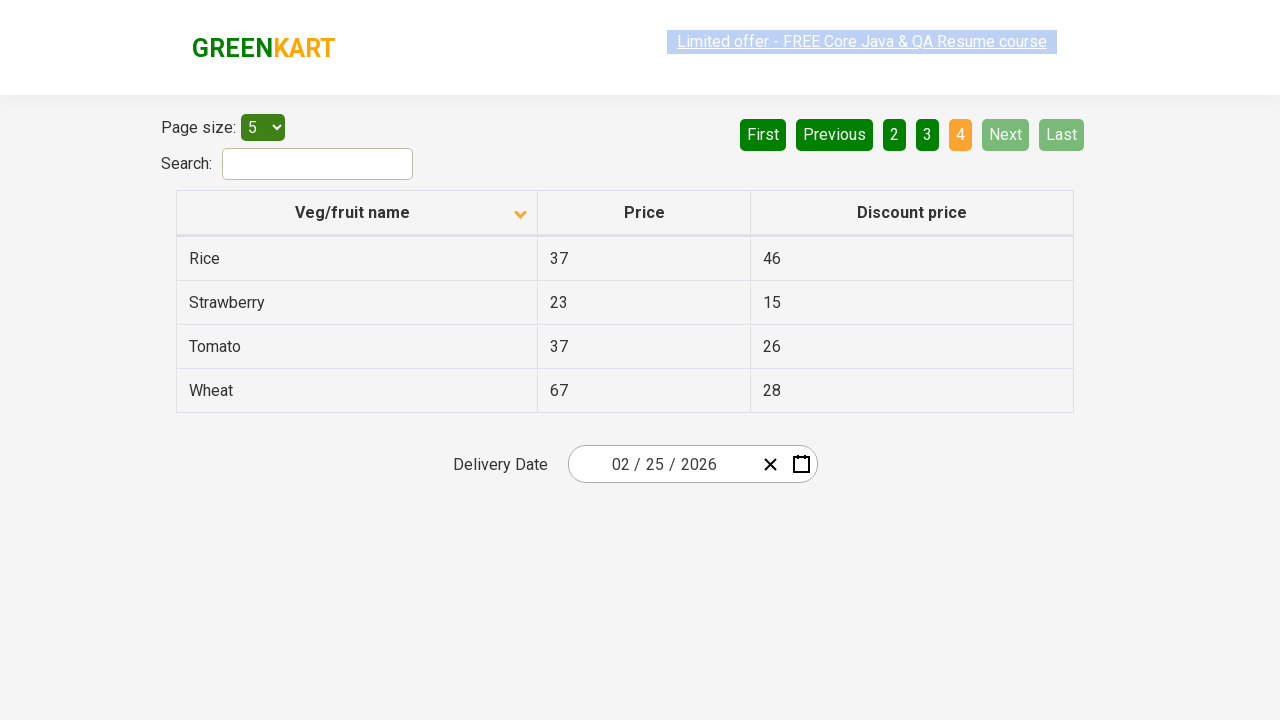

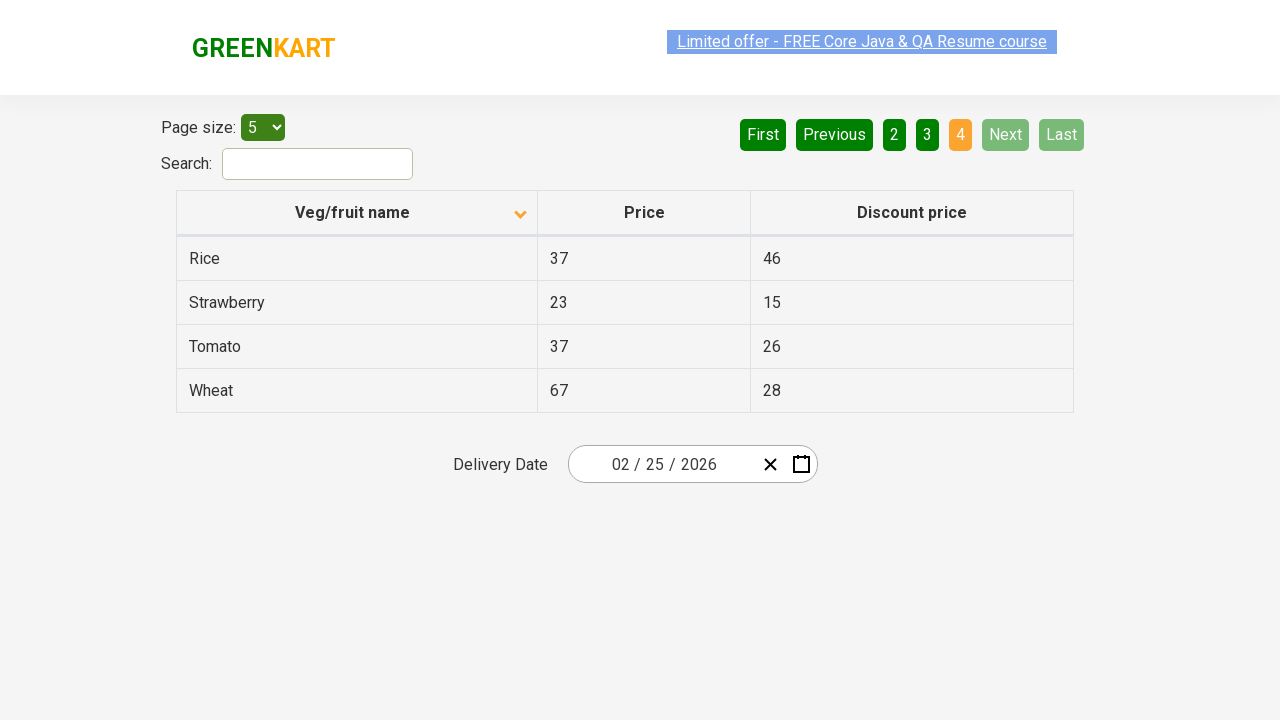